Tests basic element interaction by finding a text area by ID and entering text into it on a test playground website.

Starting URL: http://omayo.blogspot.com/

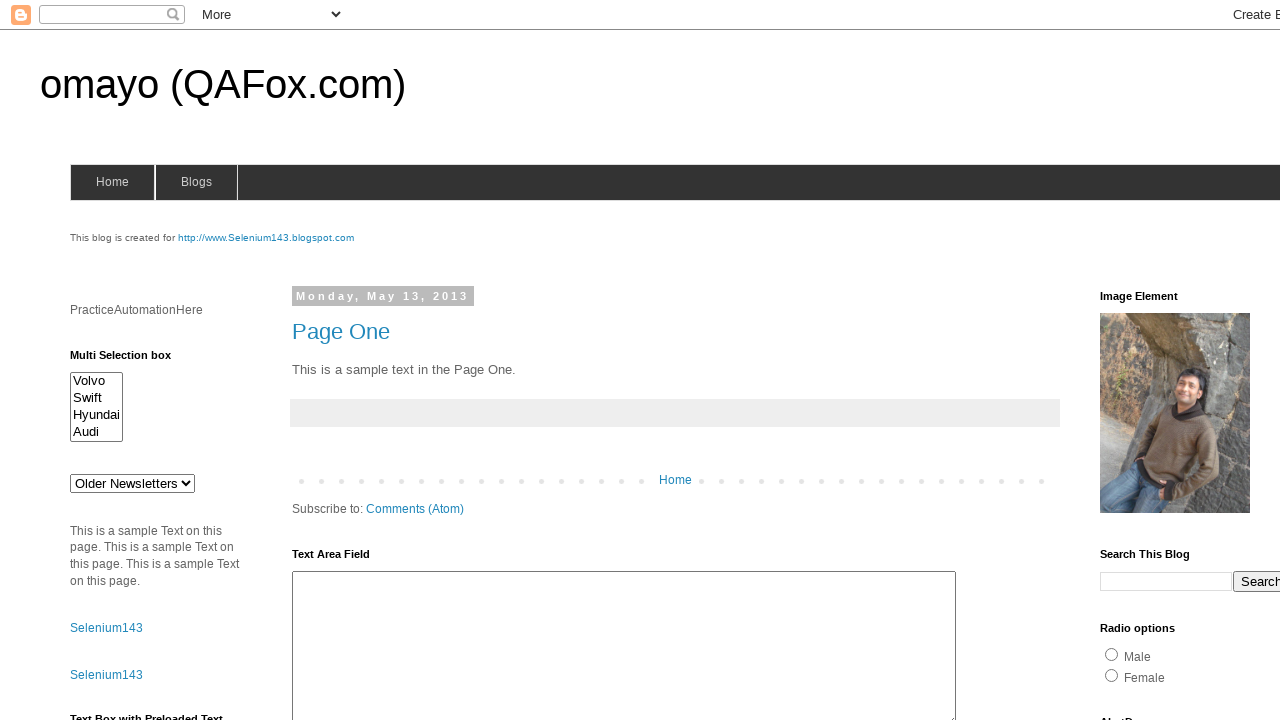

Entered 'This is demo Text' into the text area with ID 'ta1' on #ta1
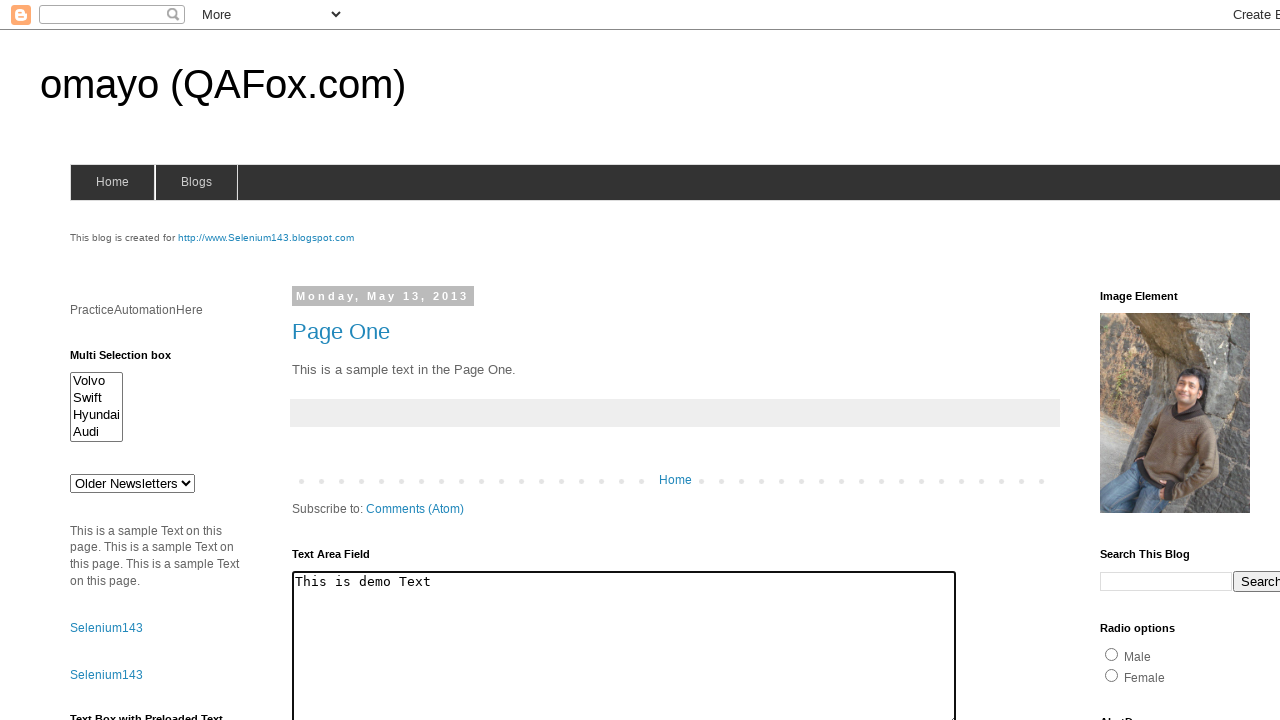

Waited 2 seconds to observe the result
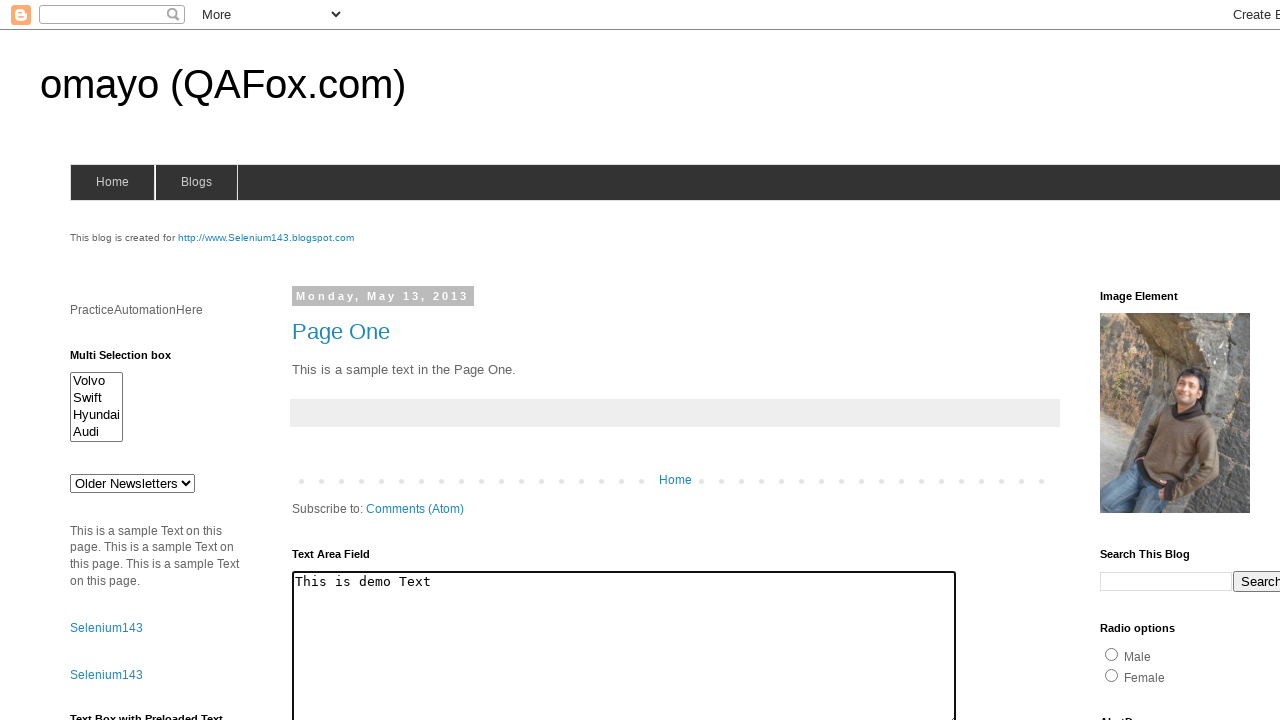

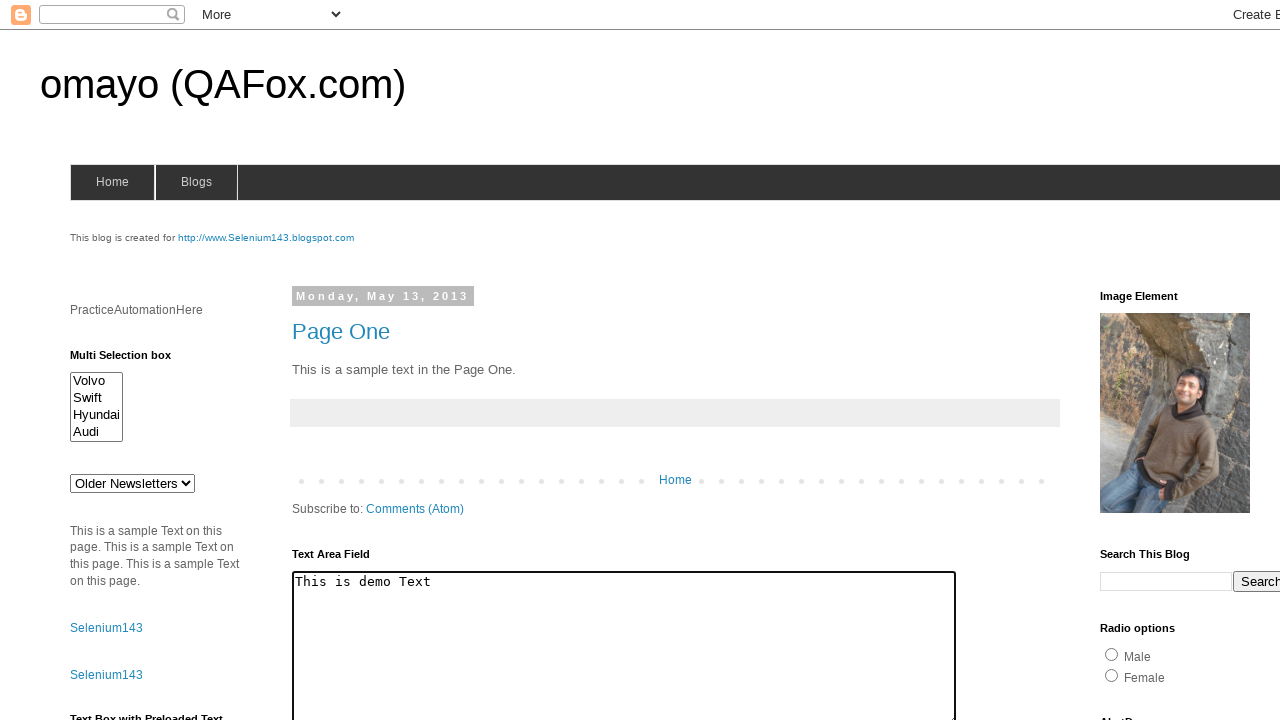